Tests registration form by filling in all required fields (name, surname, email, phone, address) and submitting the form

Starting URL: http://suninjuly.github.io/registration1.html

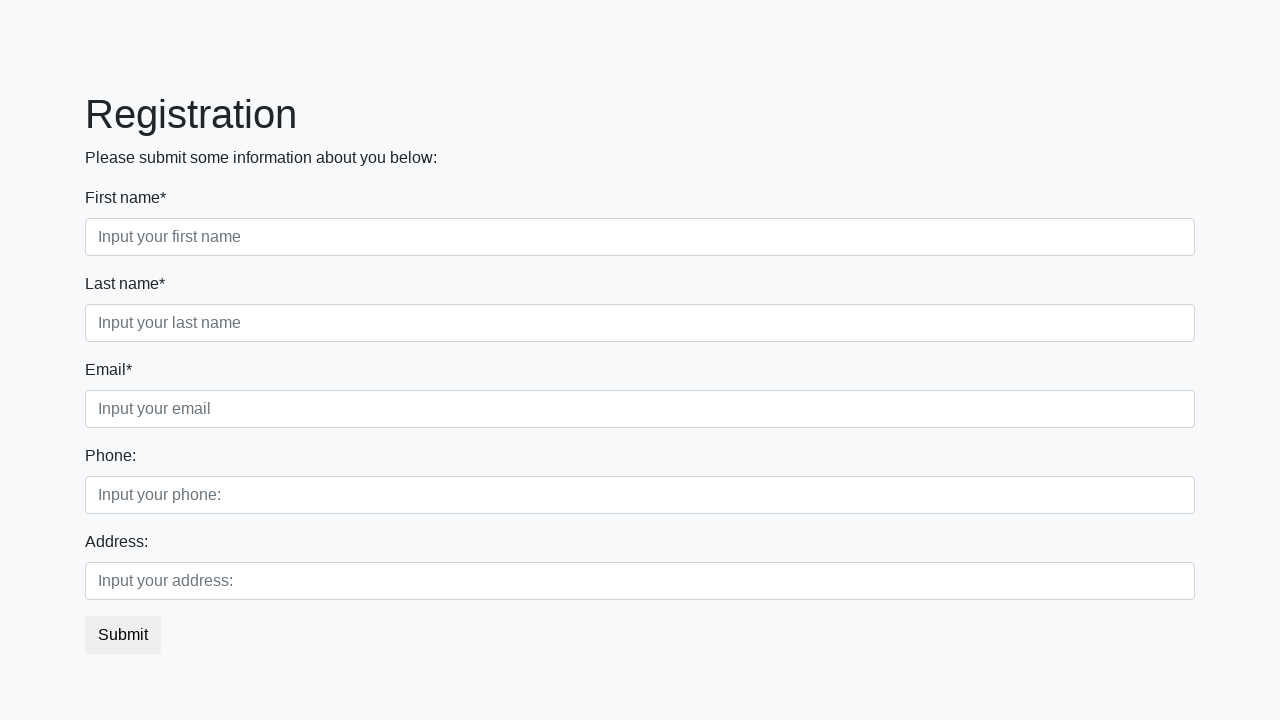

Located all form control input fields
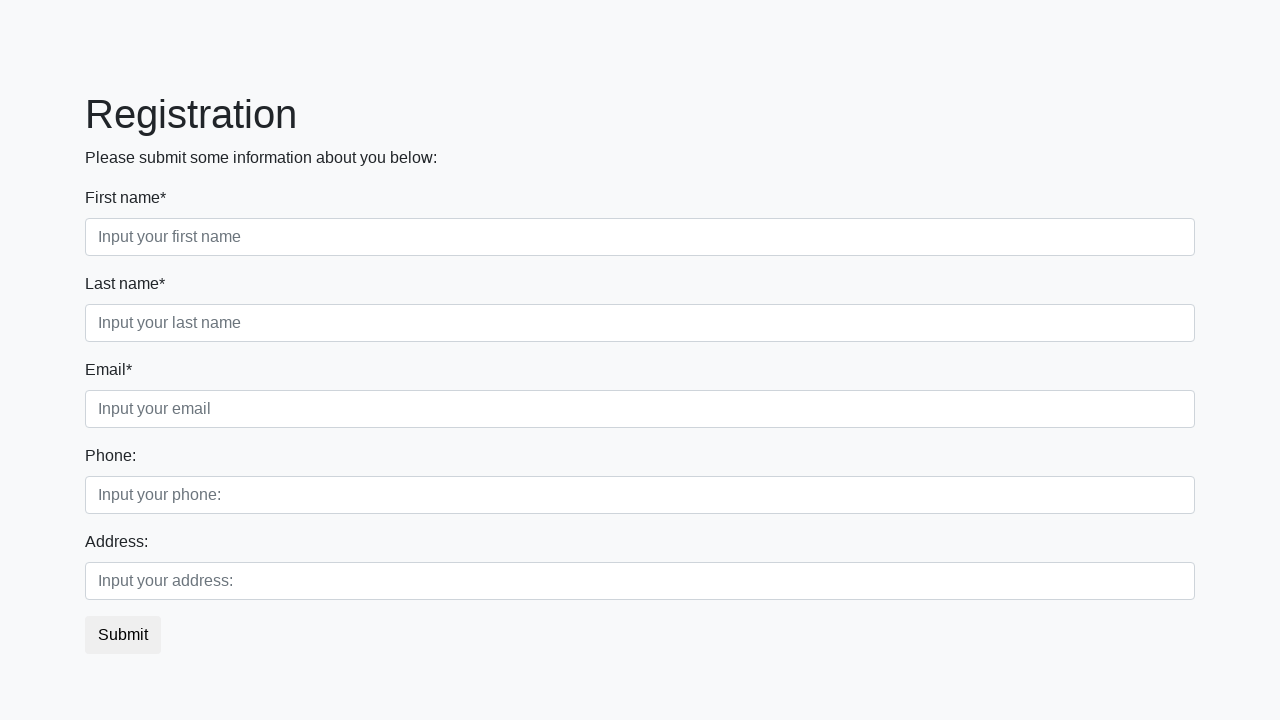

Filled registration field 1 with 'agne' on .form-control >> nth=0
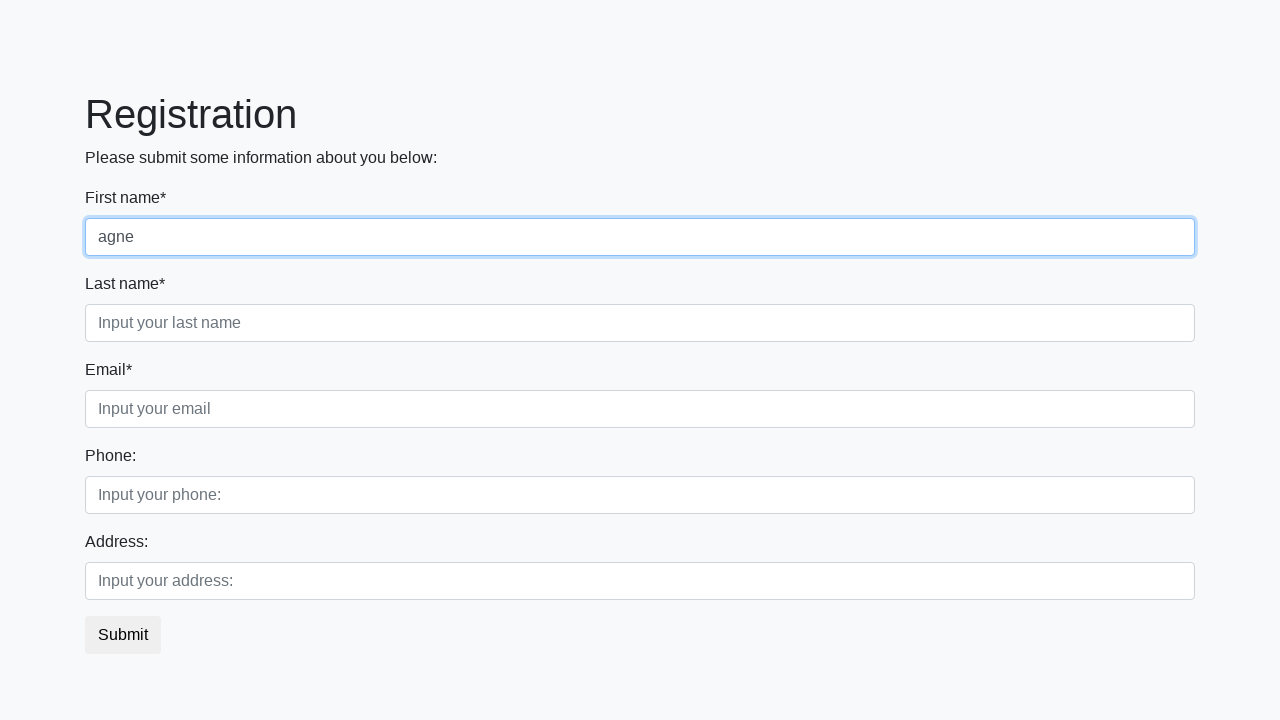

Filled registration field 2 with 'burokaite' on .form-control >> nth=1
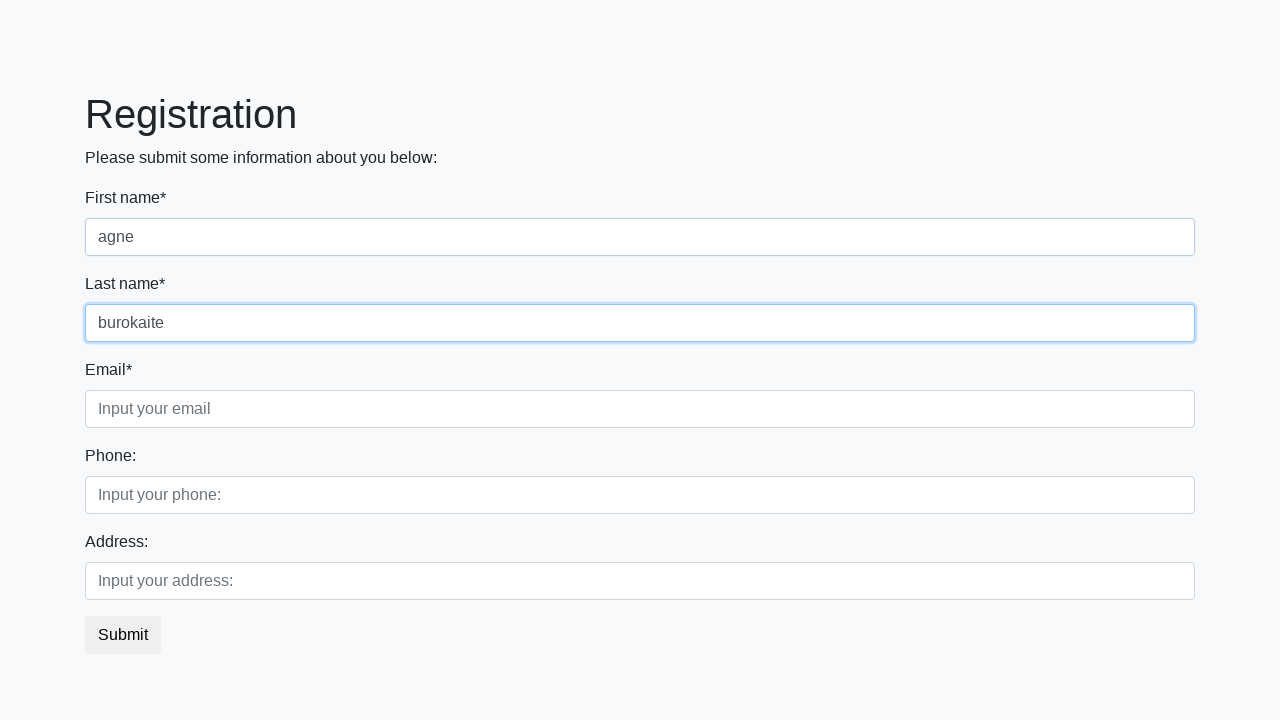

Filled registration field 3 with 'aggie@mail.com' on .form-control >> nth=2
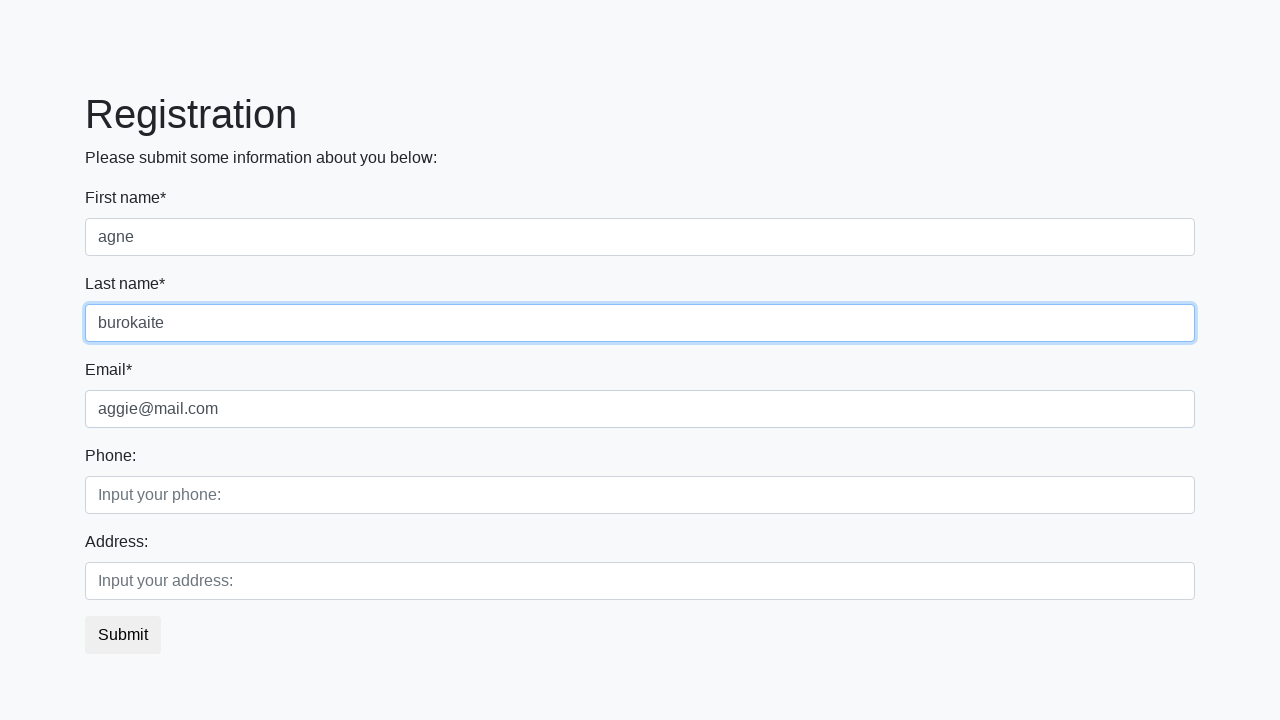

Filled registration field 4 with '86977887' on .form-control >> nth=3
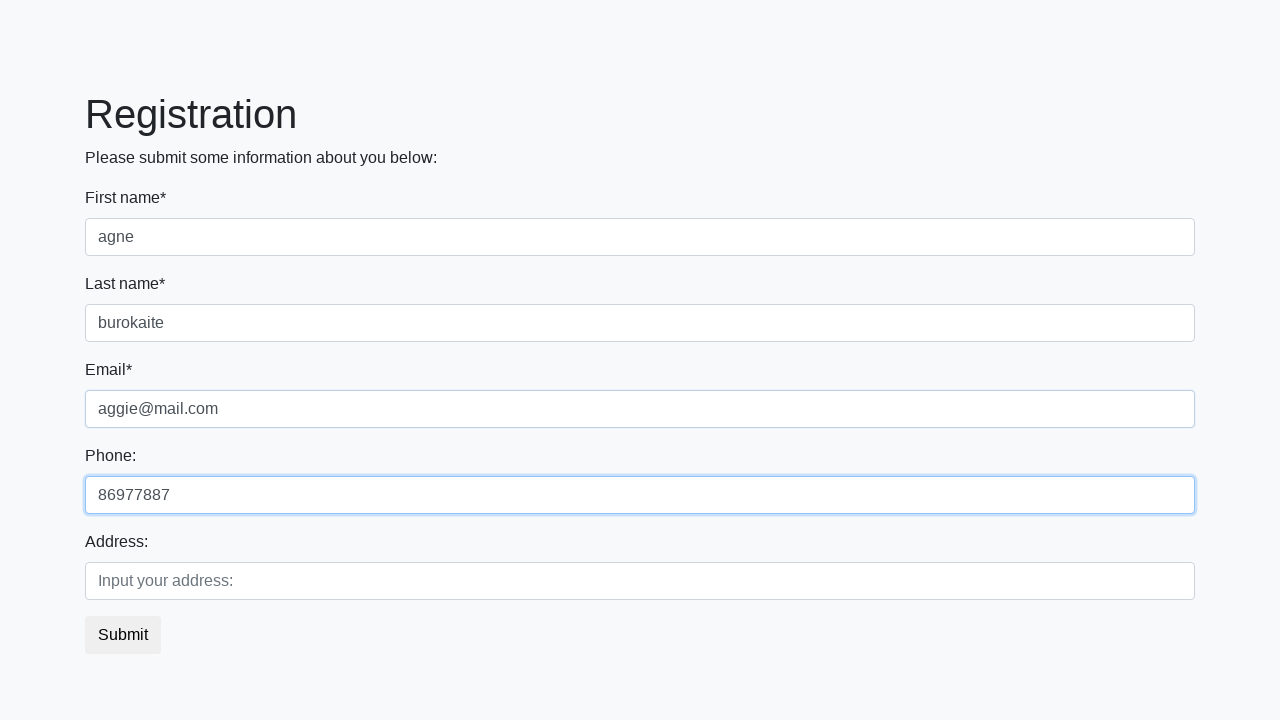

Filled registration field 5 with 'gatve' on .form-control >> nth=4
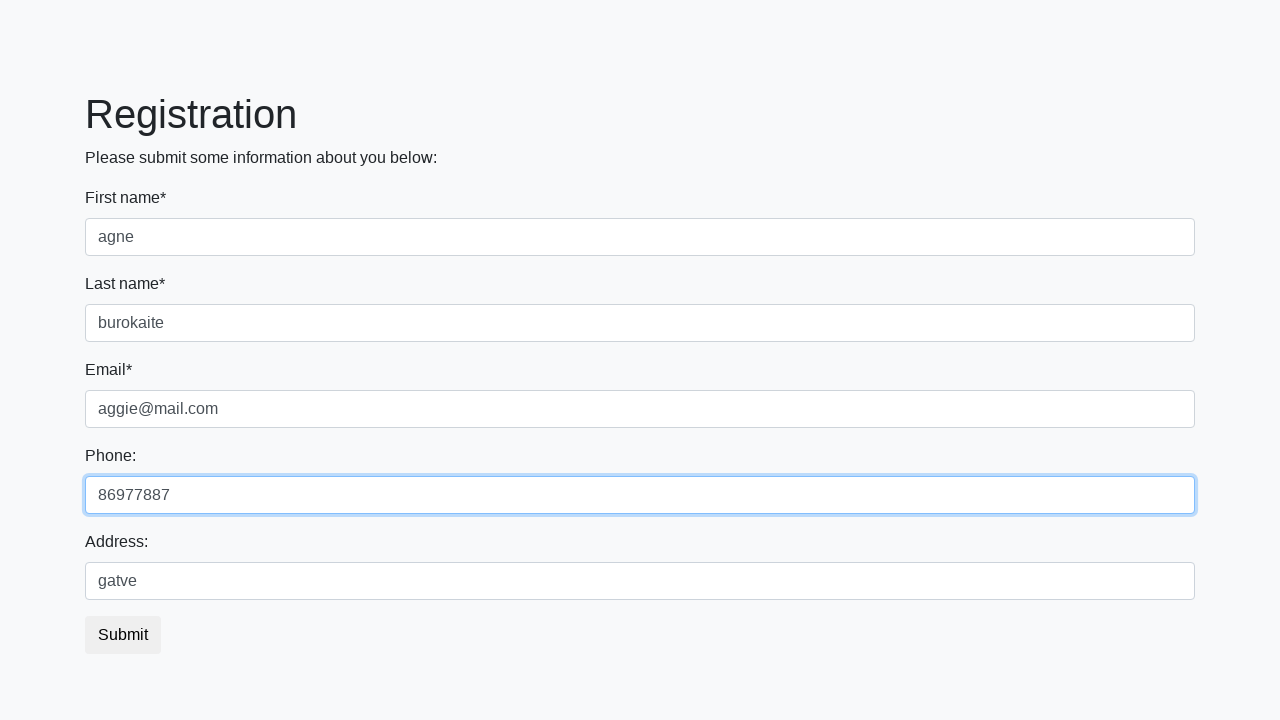

Clicked submit button to complete registration at (123, 635) on .btn-default
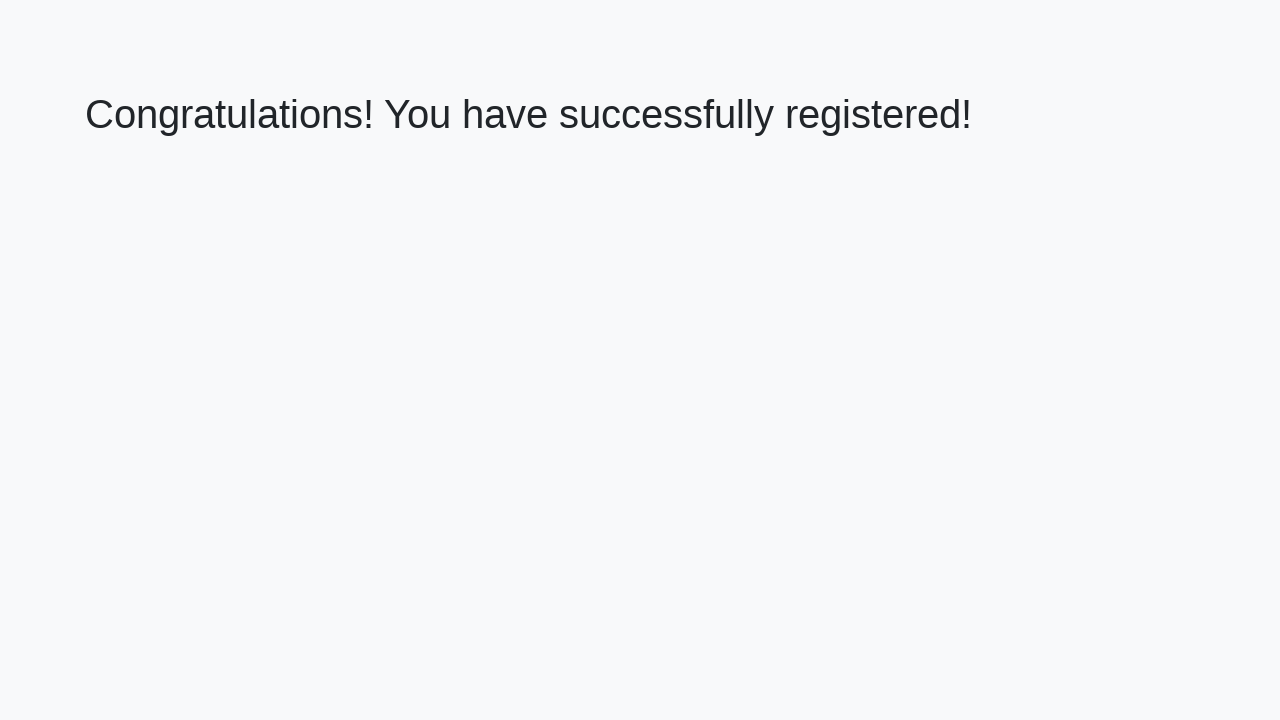

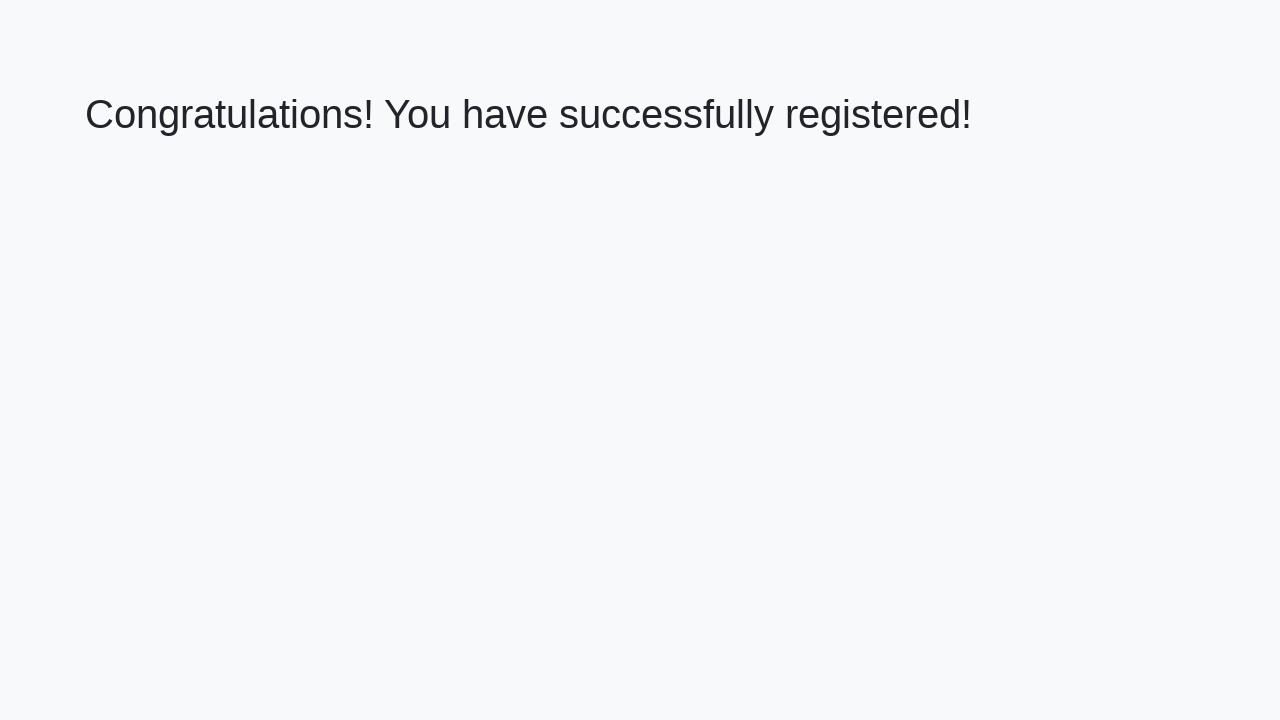